Tests drag and drop functionality on the jQuery UI droppable demo page by dragging an element and dropping it onto a target area.

Starting URL: https://jqueryui.com/droppable/

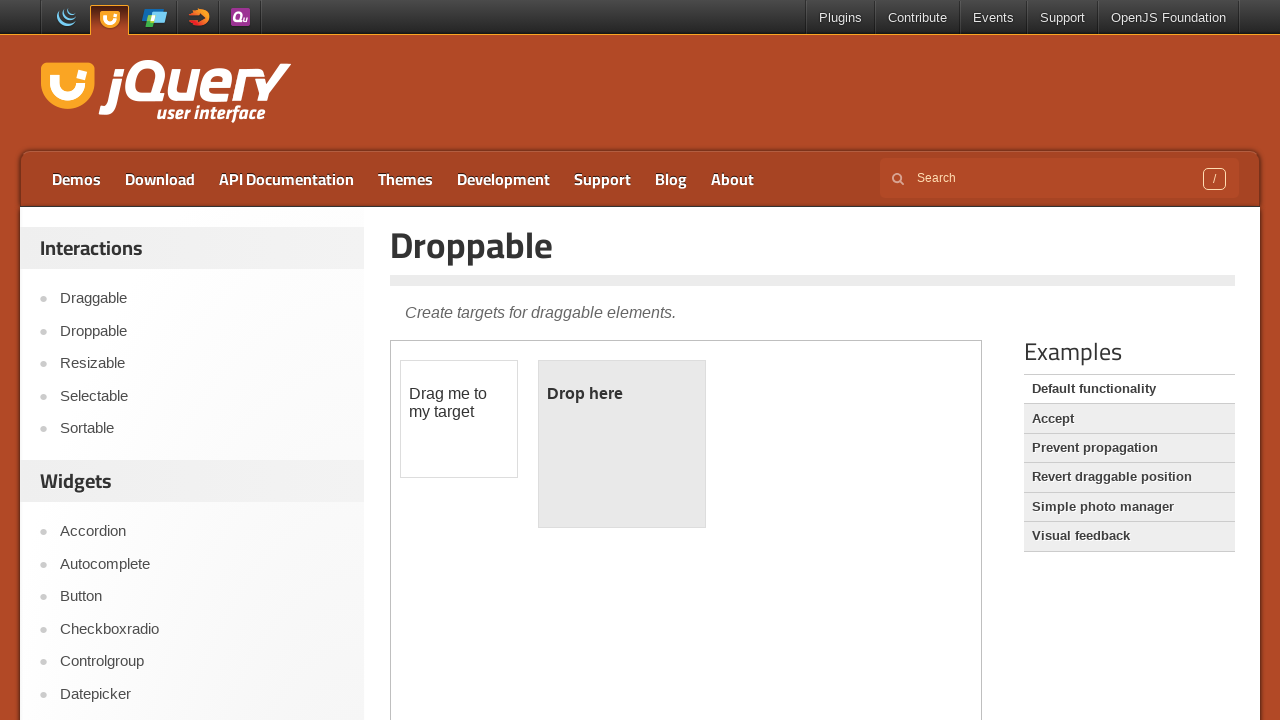

Navigated to jQuery UI droppable demo page
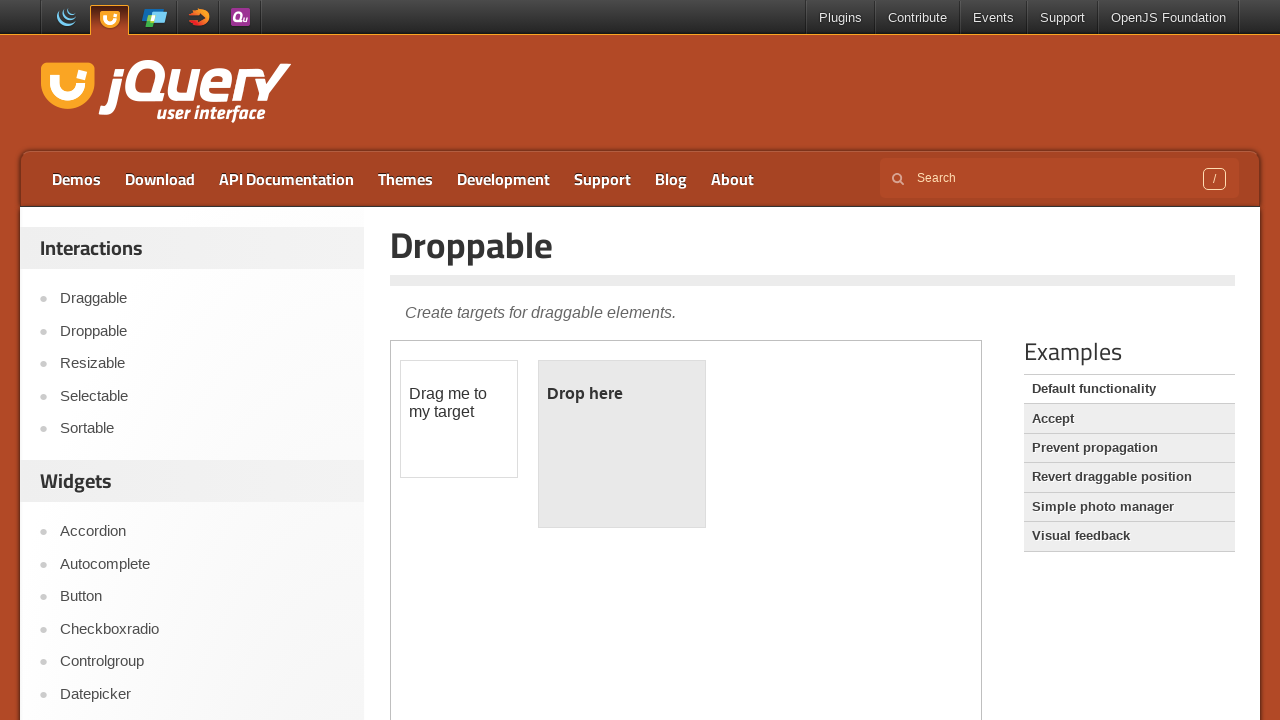

Located demo iframe
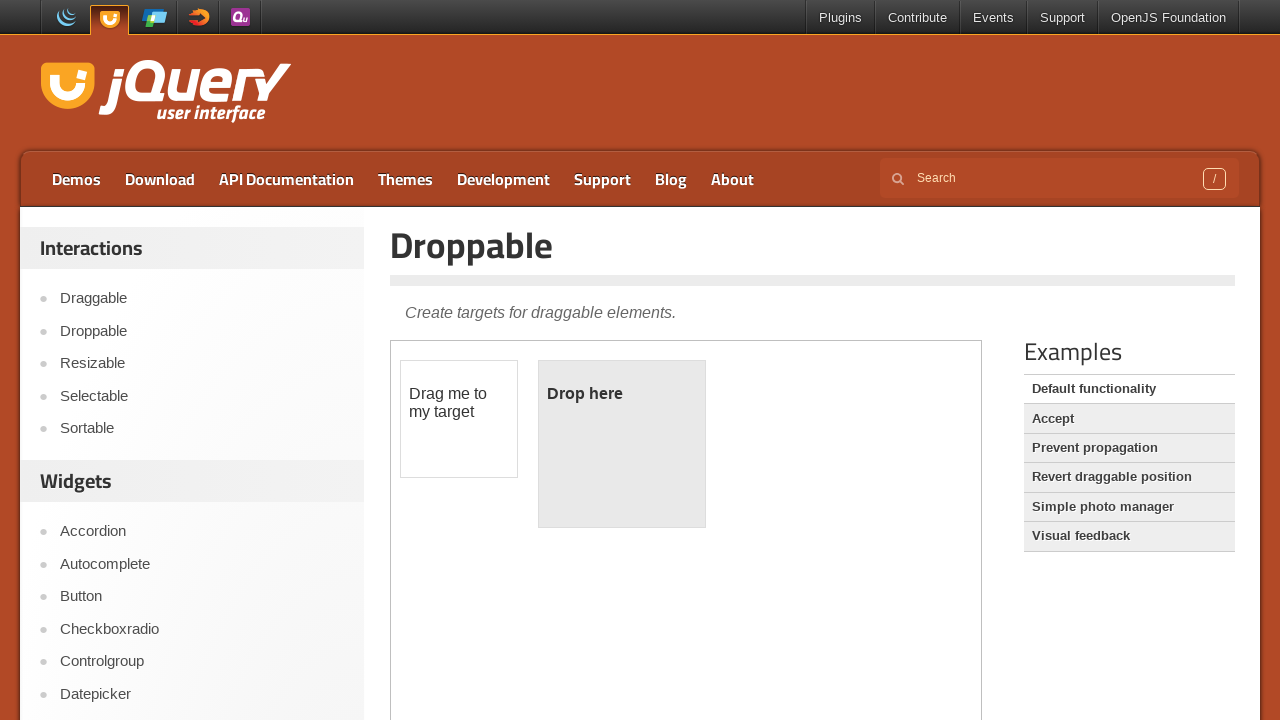

Located draggable element within iframe
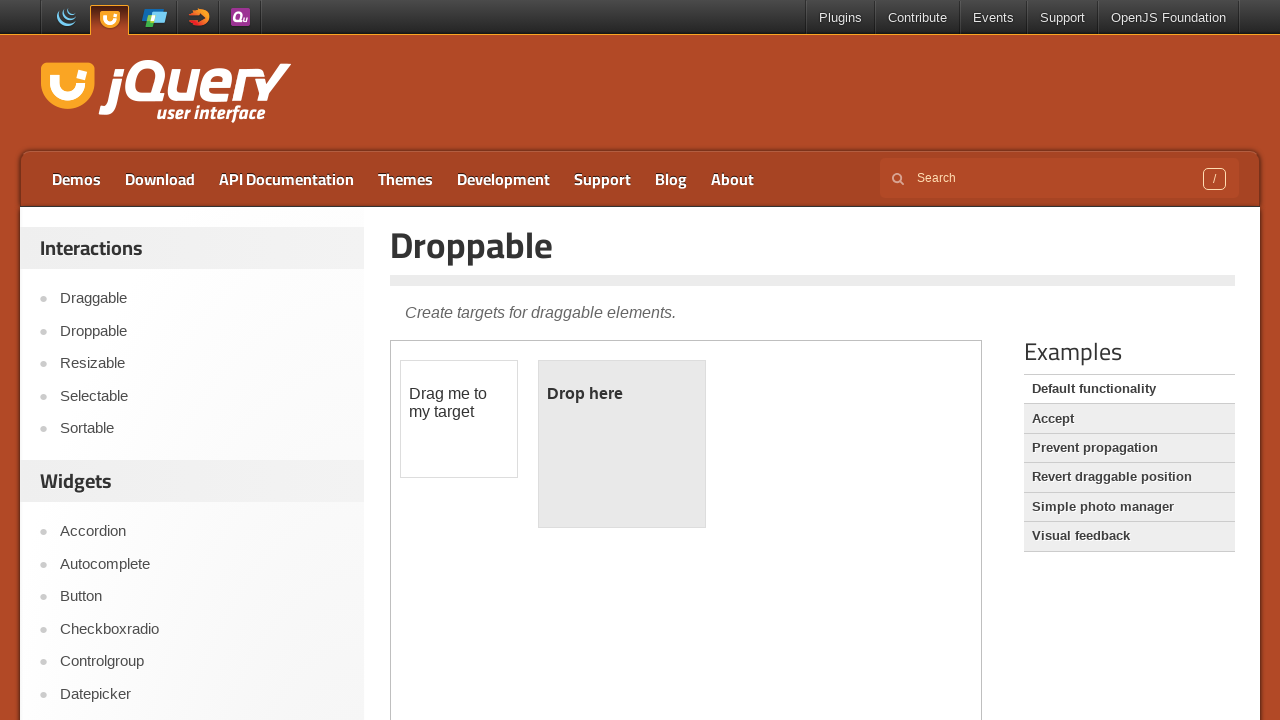

Located droppable target element within iframe
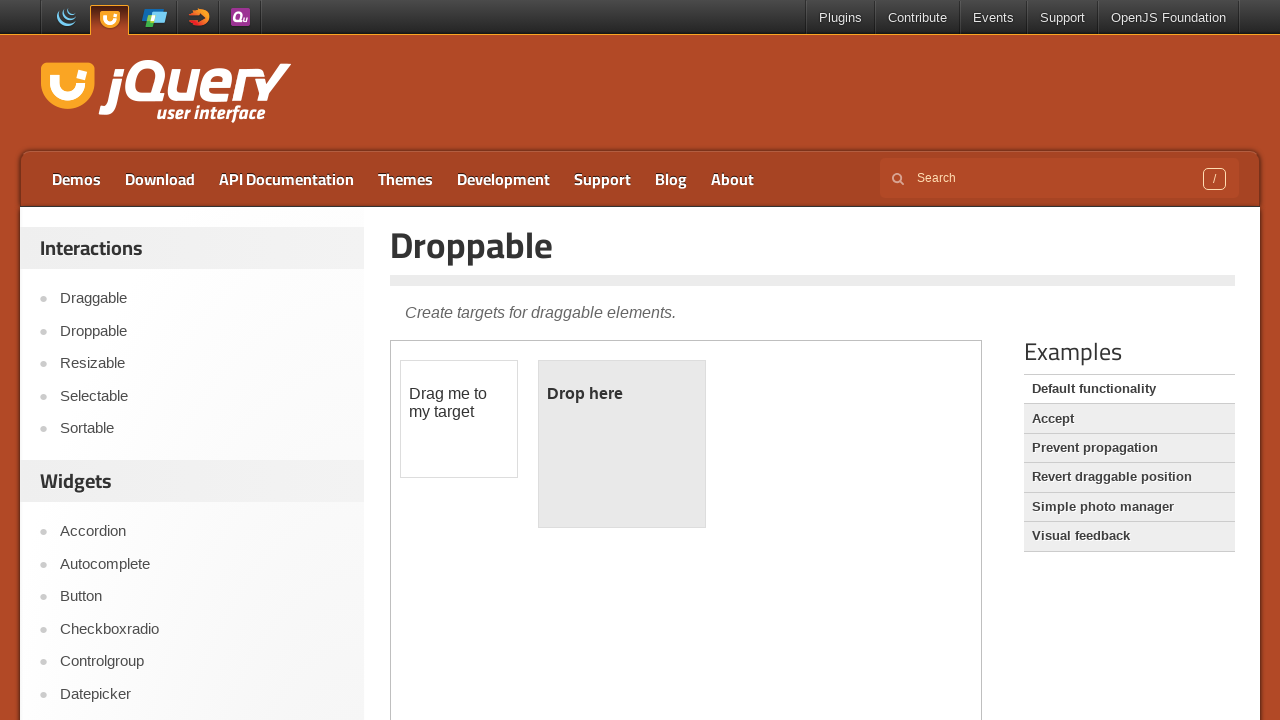

Dragged draggable element onto droppable target at (622, 444)
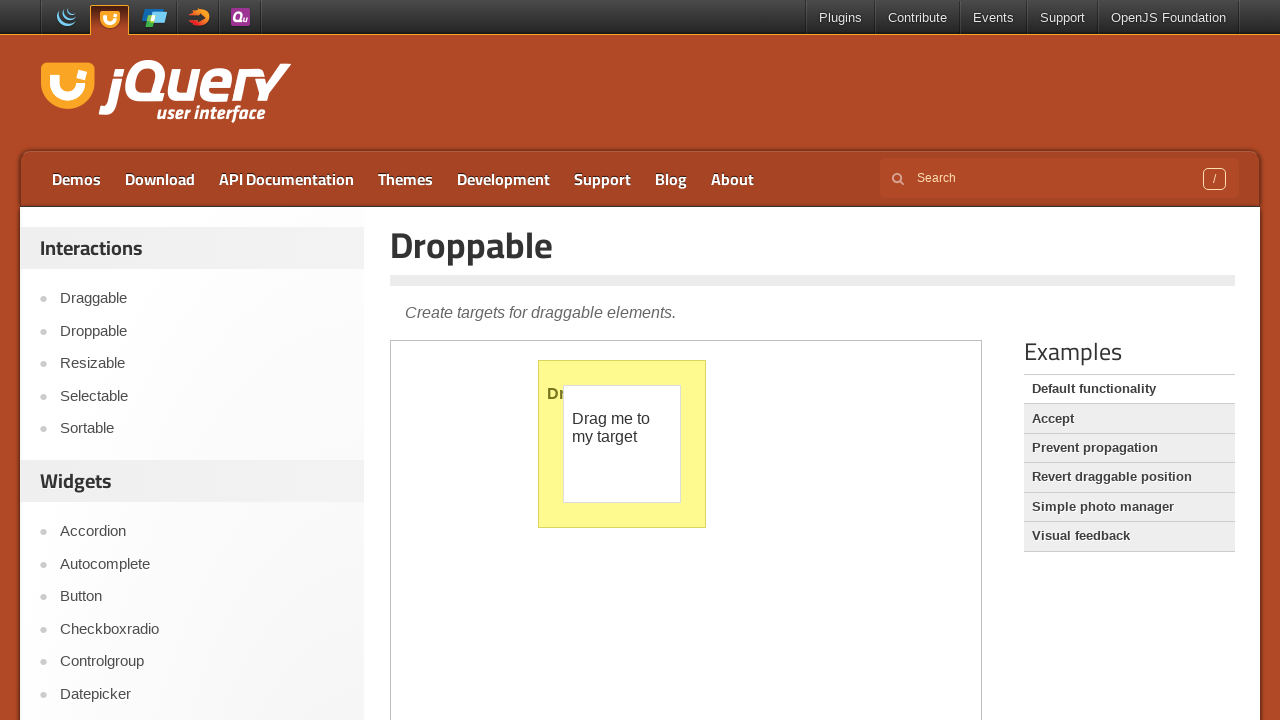

Verified successful drop - 'Dropped!' text appeared in target element
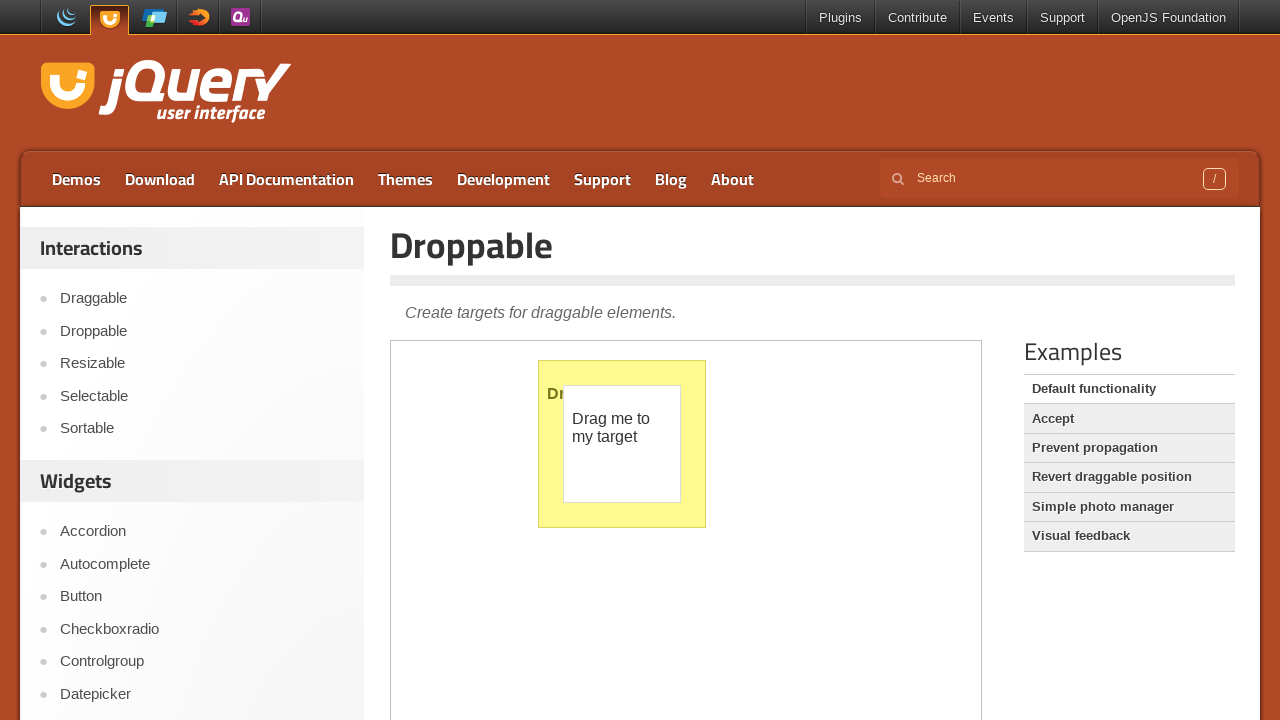

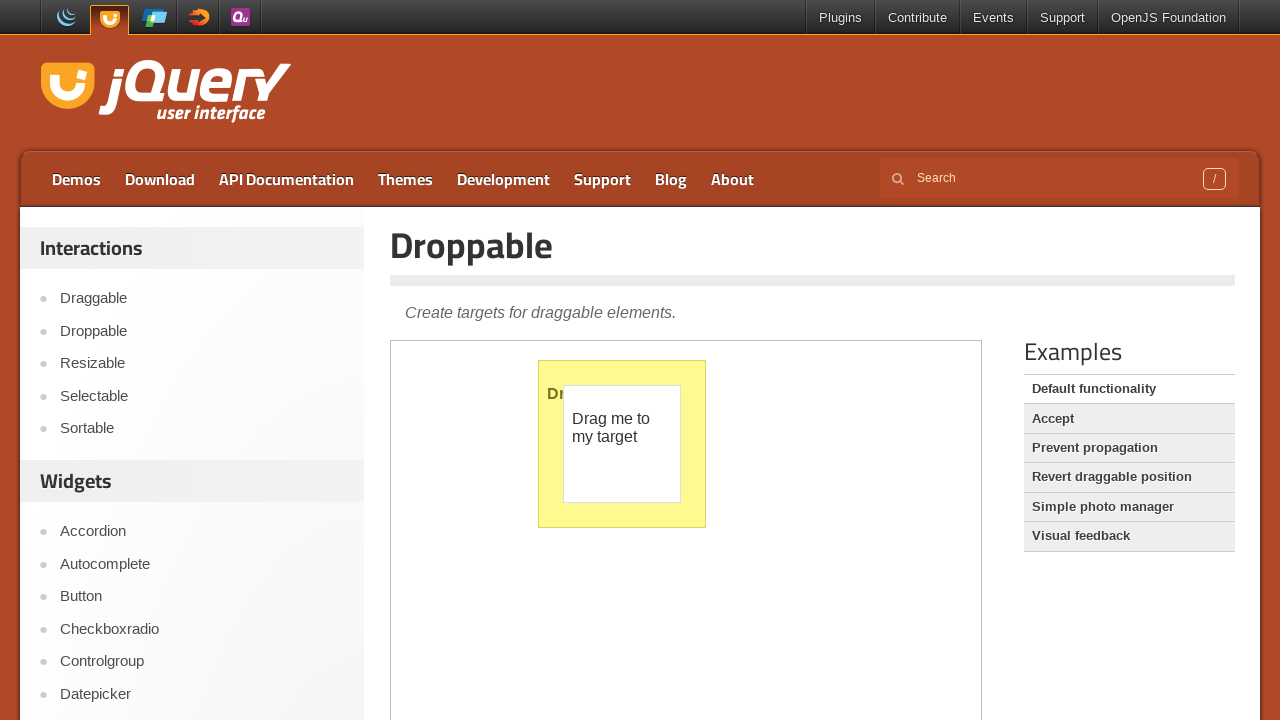